Tests clicking a blue primary button on the UI Testing Playground class attribute page. The page is used to demonstrate challenges with identifying elements by class attributes.

Starting URL: http://uitestingplayground.com/classattr

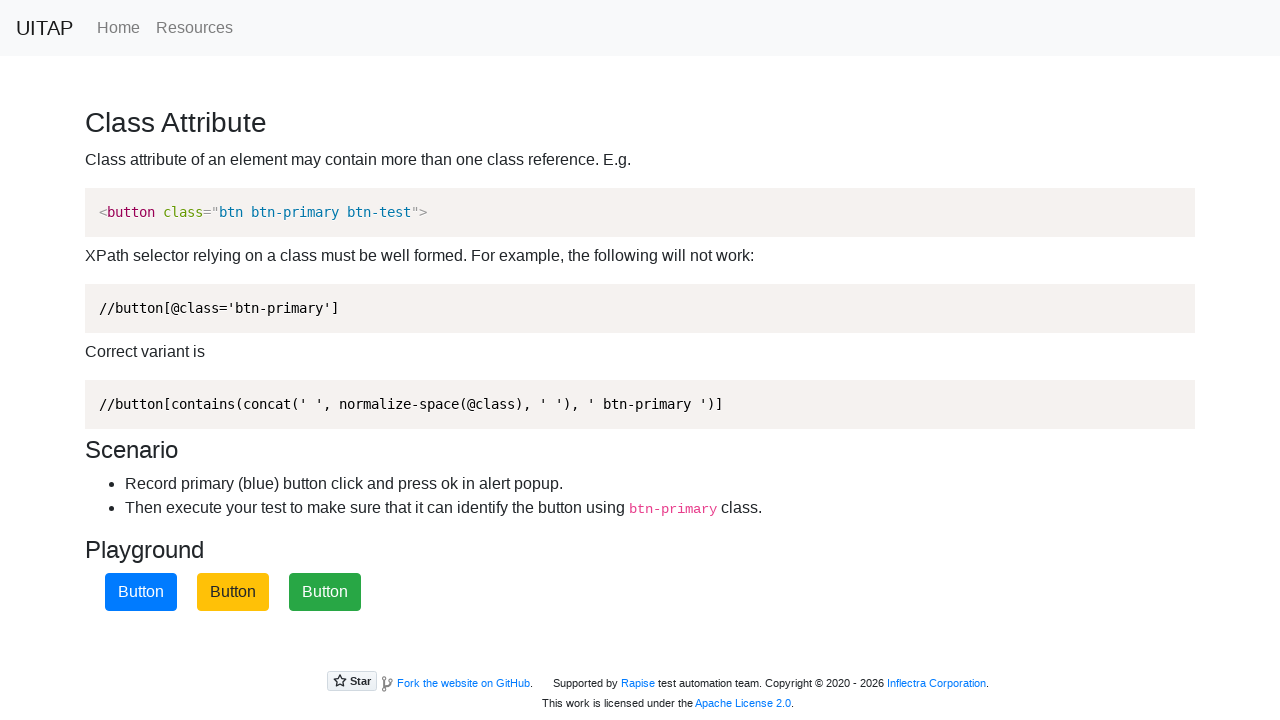

Waited for navbar to load on class attribute page
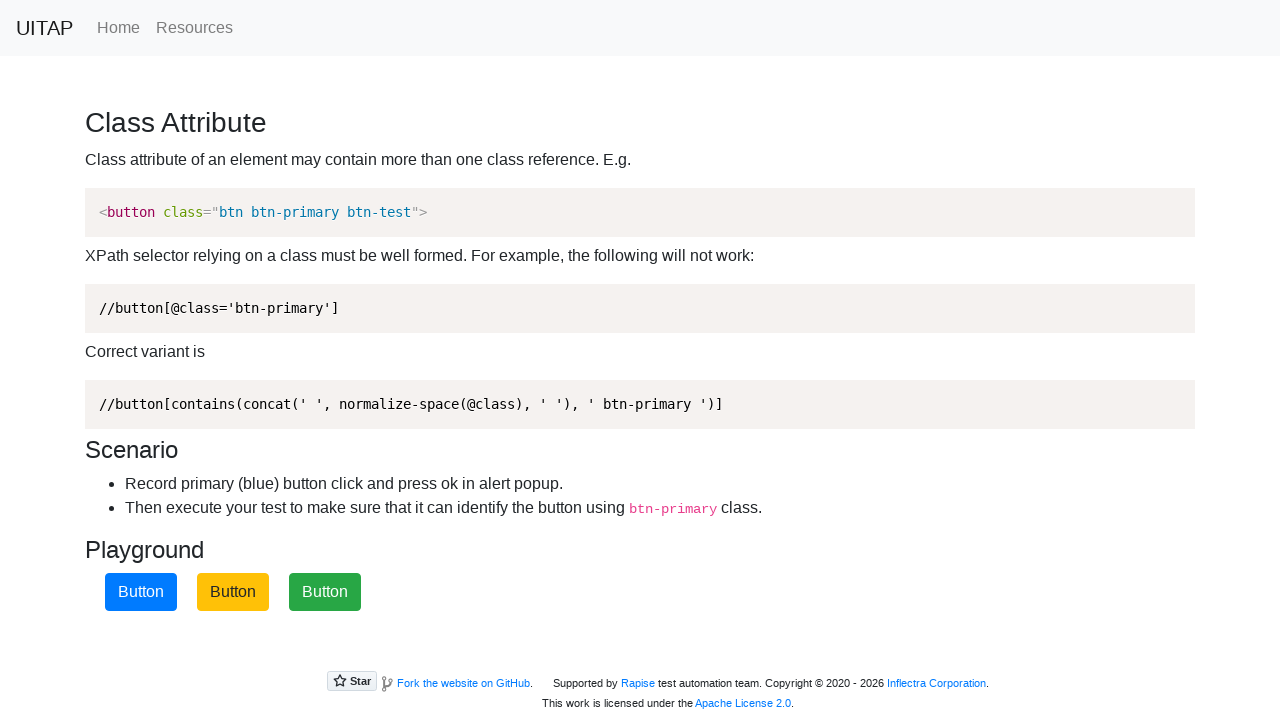

Clicked the blue primary button at (141, 592) on button.btn.btn-primary
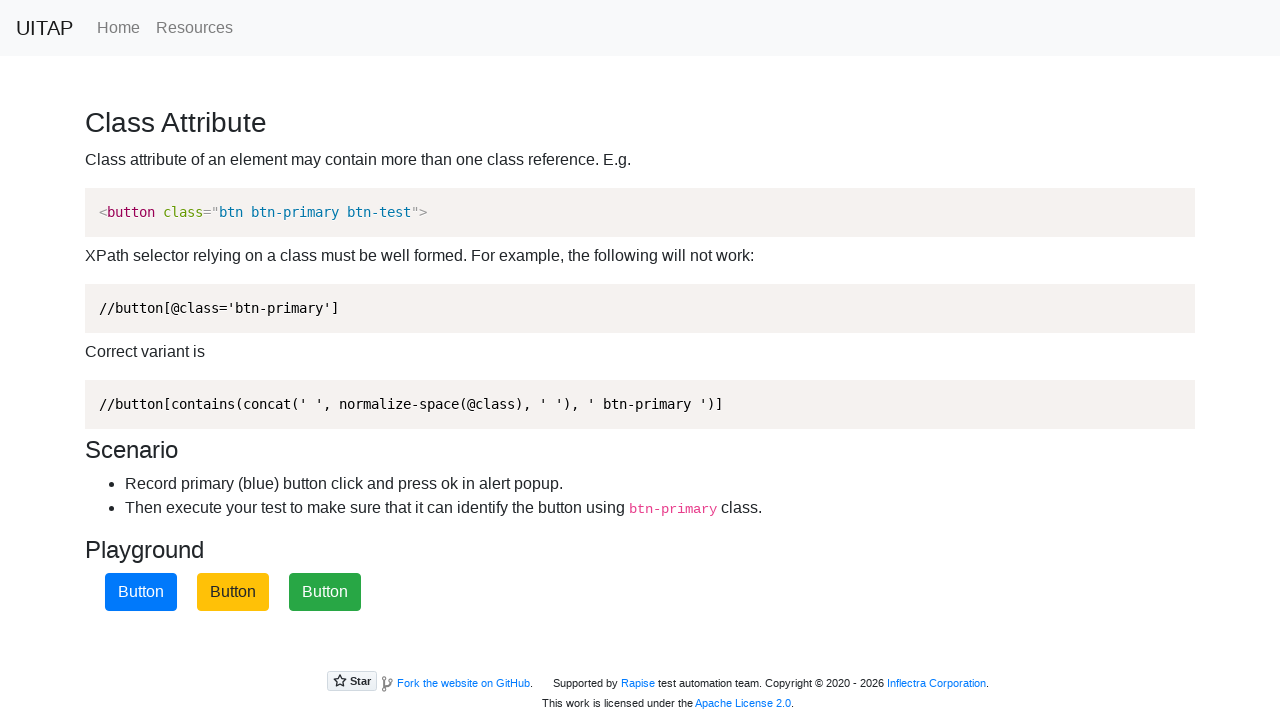

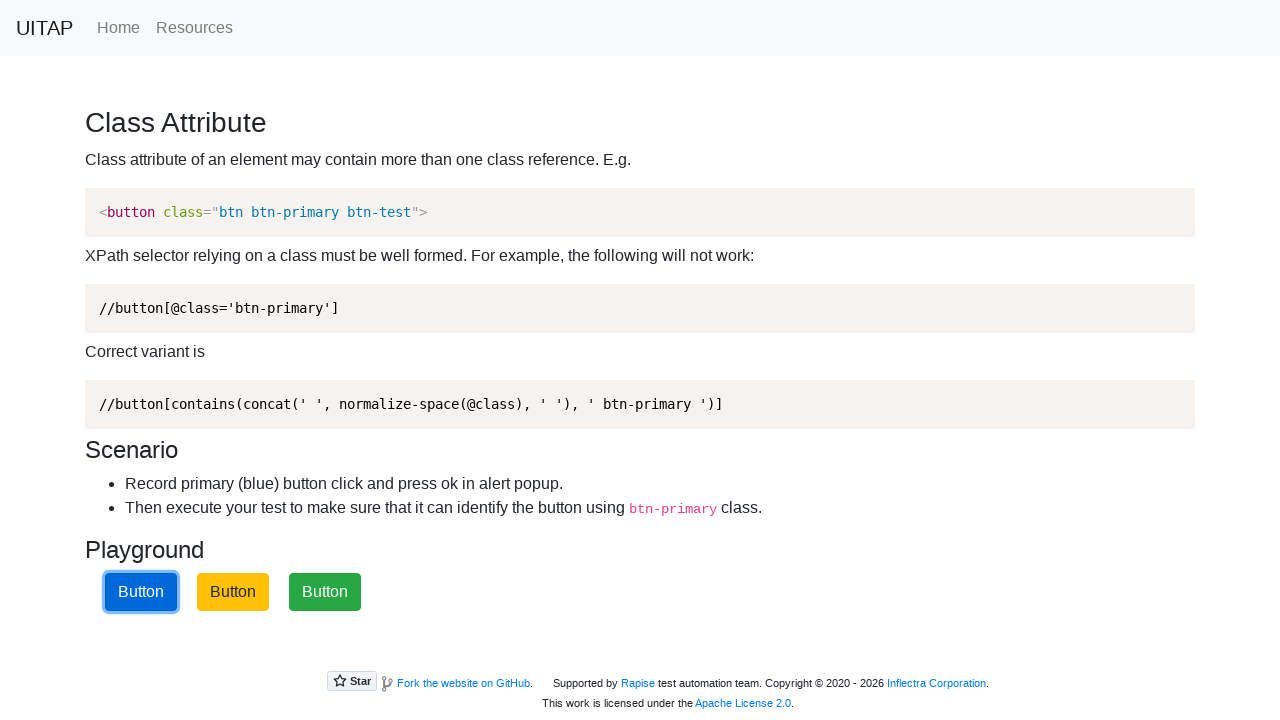